Tests radio button and checkbox interactions on a Google Form by selecting the 'Cần Thơ' radio option and clicking all checkboxes, then verifying their selected states.

Starting URL: https://docs.google.com/forms/d/e/1FAIpQLSfiypnd69zhuDkjKgqvpID9kwO29UCzeCVrGGtbNPZXQok0jA/viewform

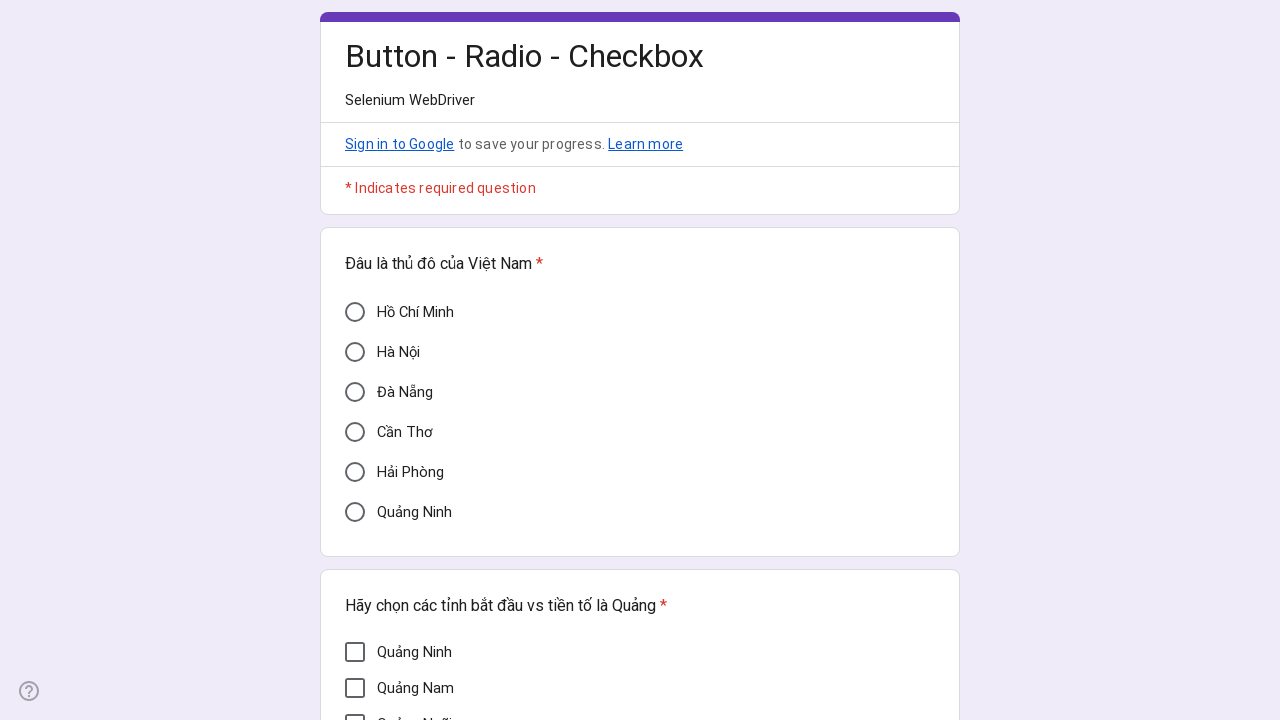

Located Cần Thơ radio button element
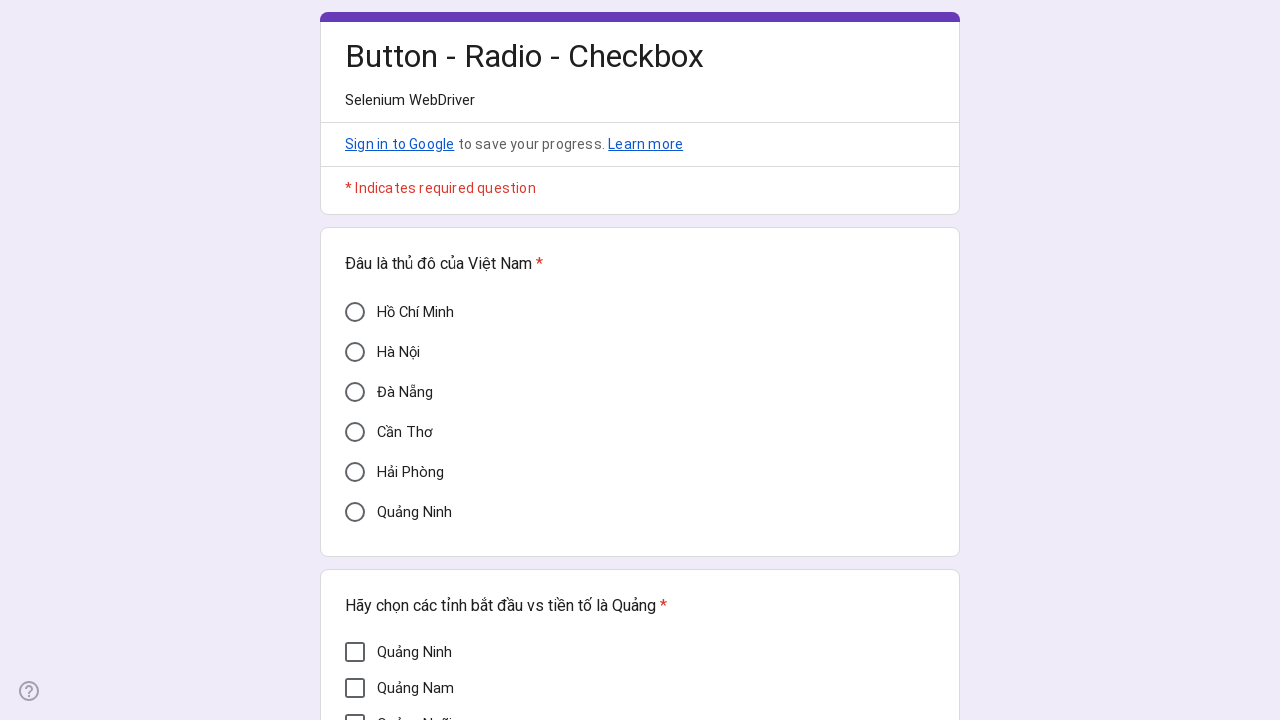

Verified Cần Thơ radio is initially unchecked
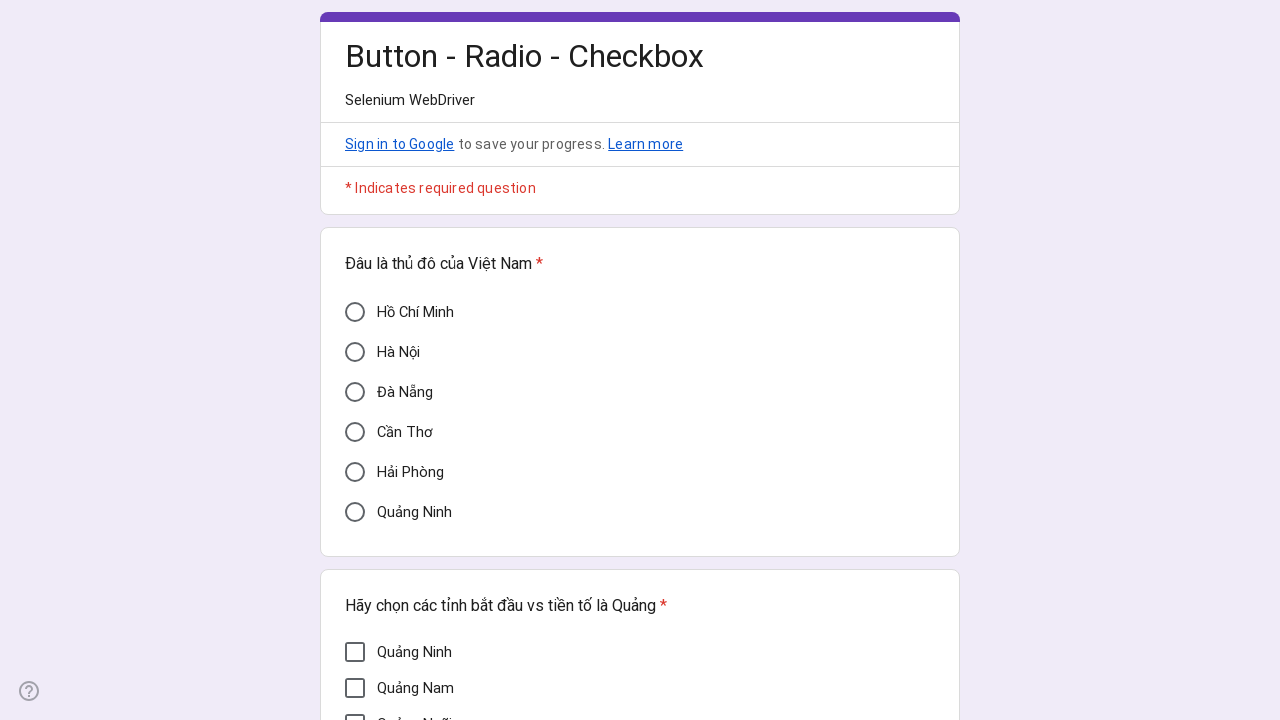

Clicked Cần Thơ radio button at (355, 432) on div[aria-label='Cần Thơ']
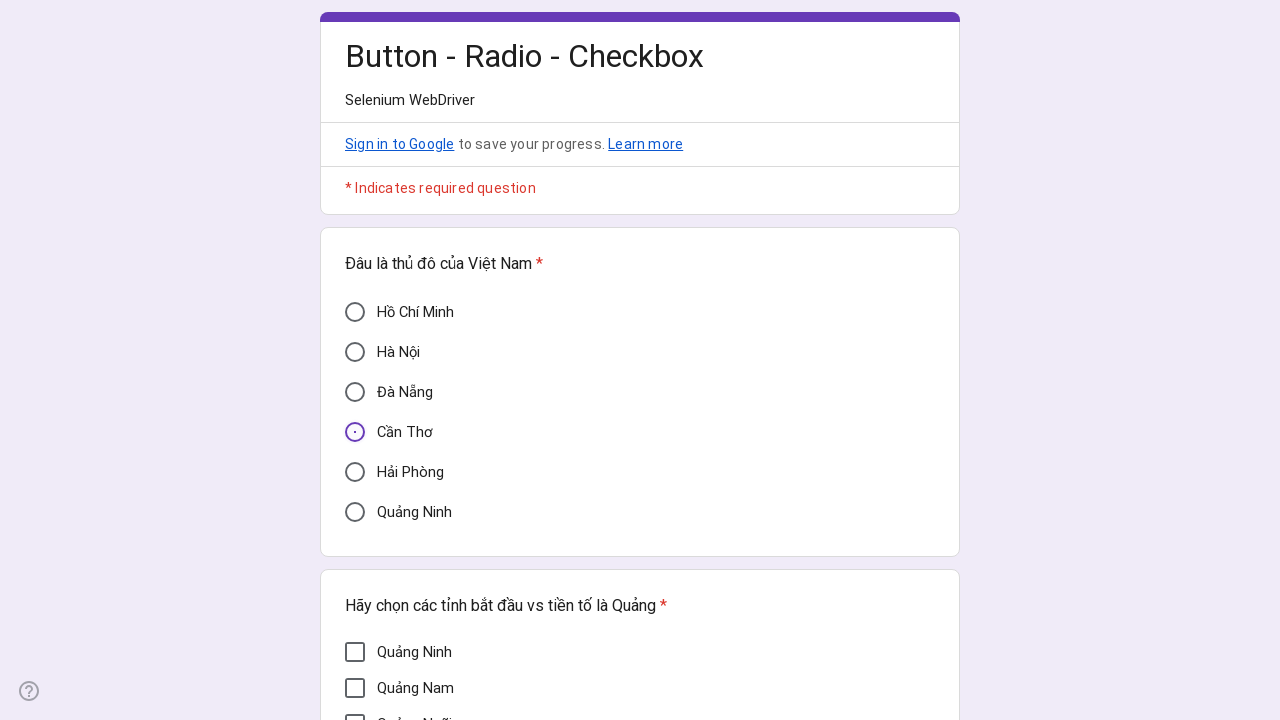

Verified Cần Thơ radio is now checked
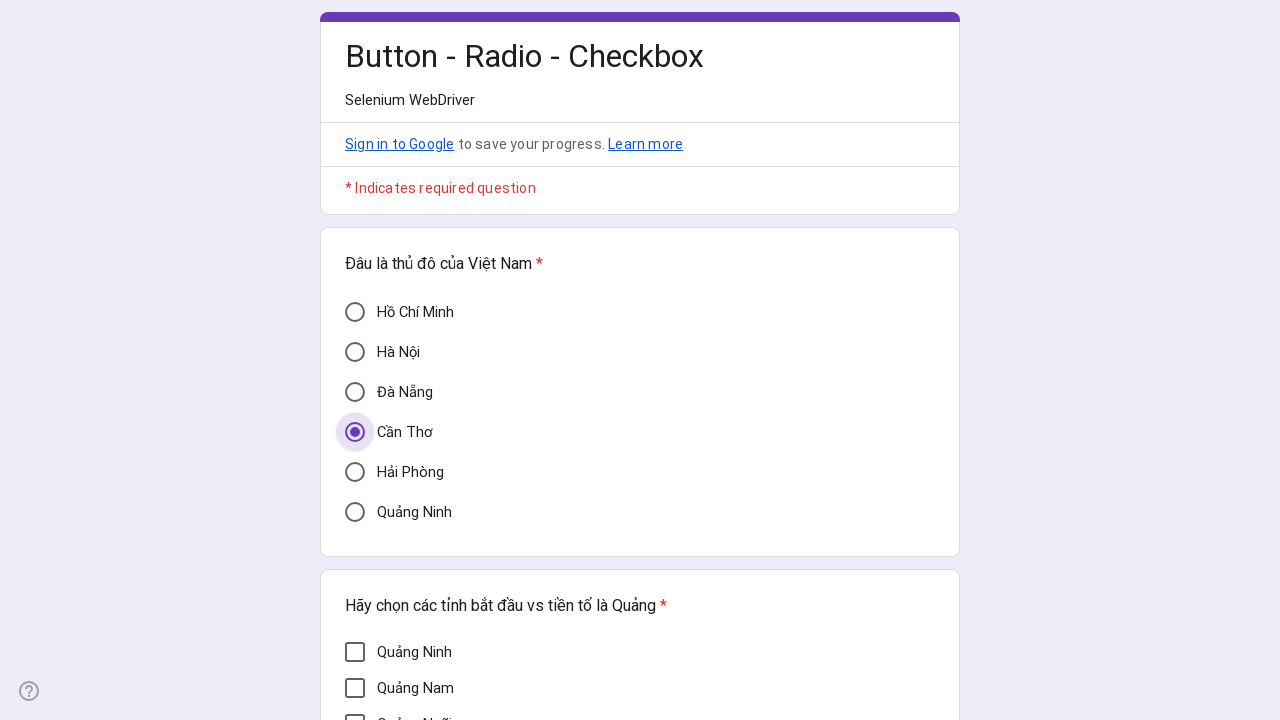

Verified Cần Thơ radio checked state is visible
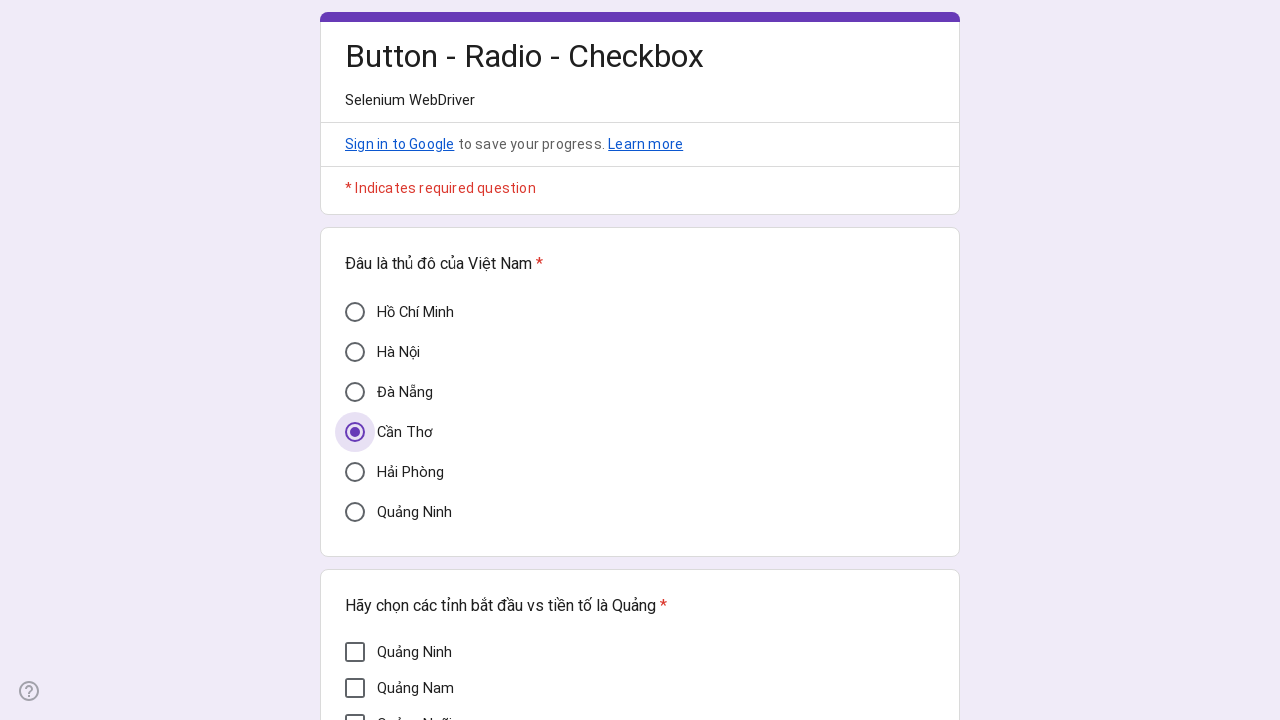

Waited 1 second for page to stabilize
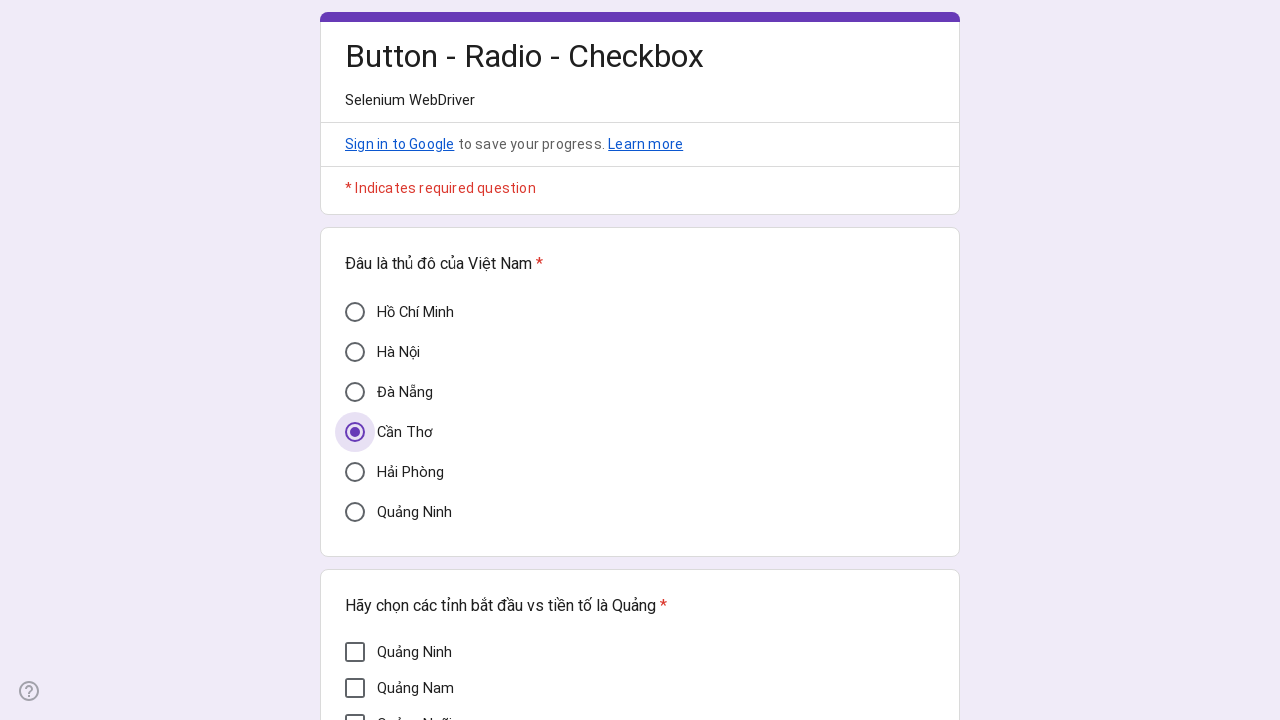

Located all checkbox elements
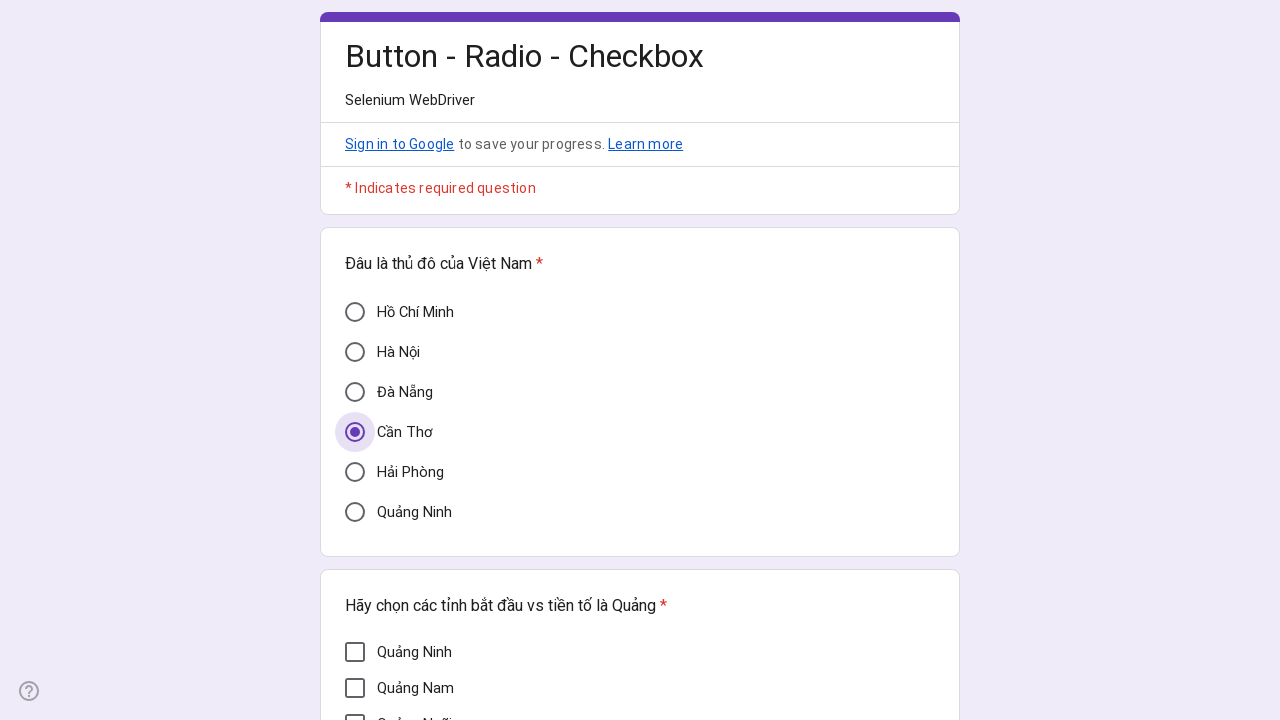

Counted 7 checkboxes in the form
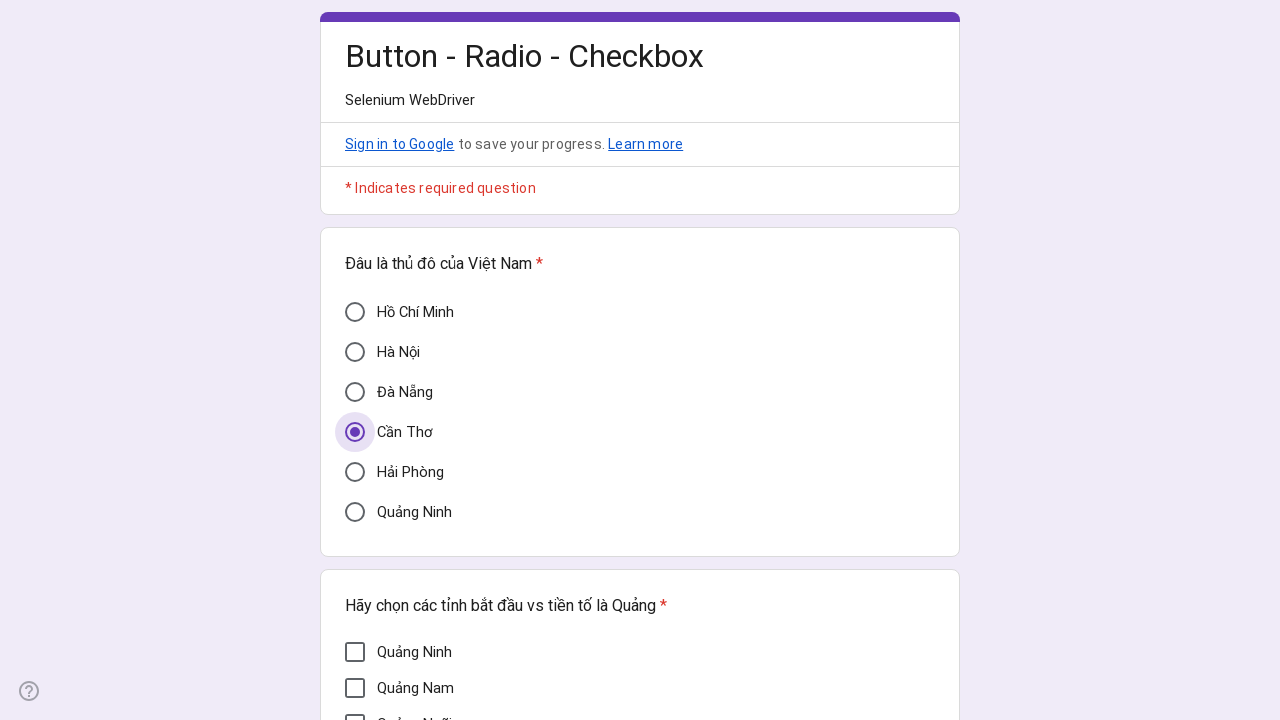

Clicked checkbox 1 of 7 at (355, 652) on div[role='checkbox'] >> nth=0
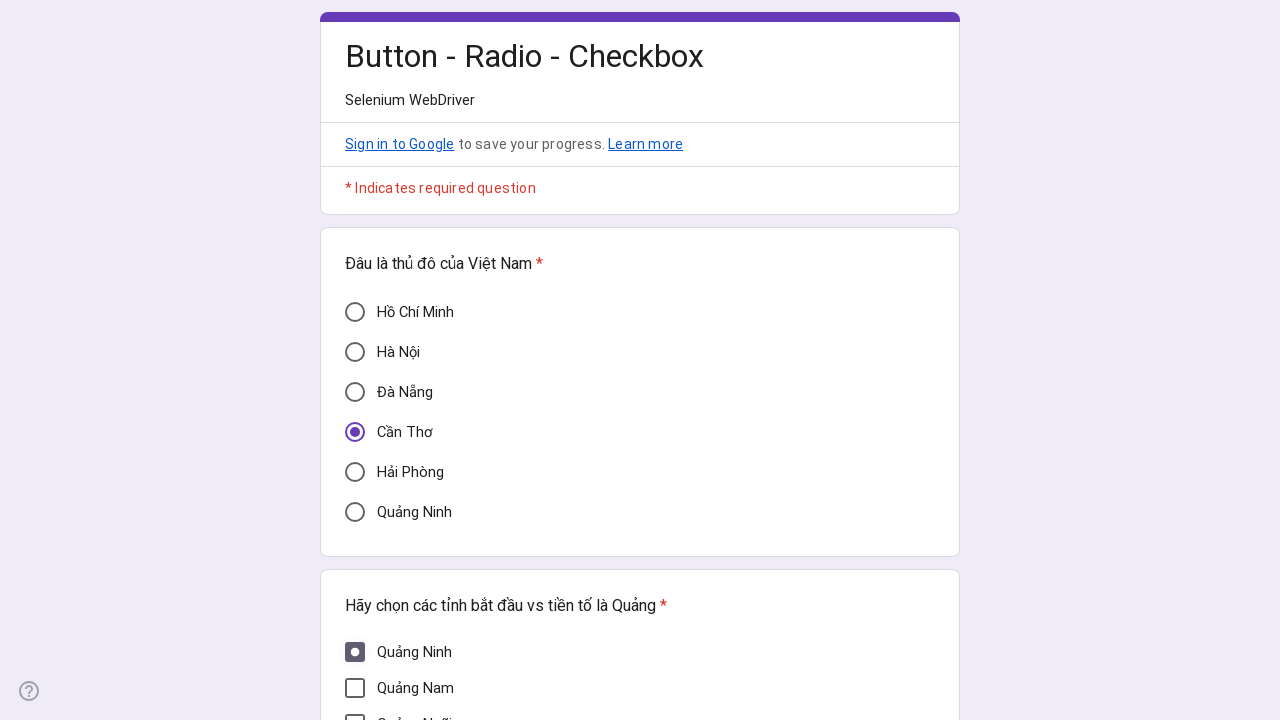

Waited 500ms after clicking checkbox 1
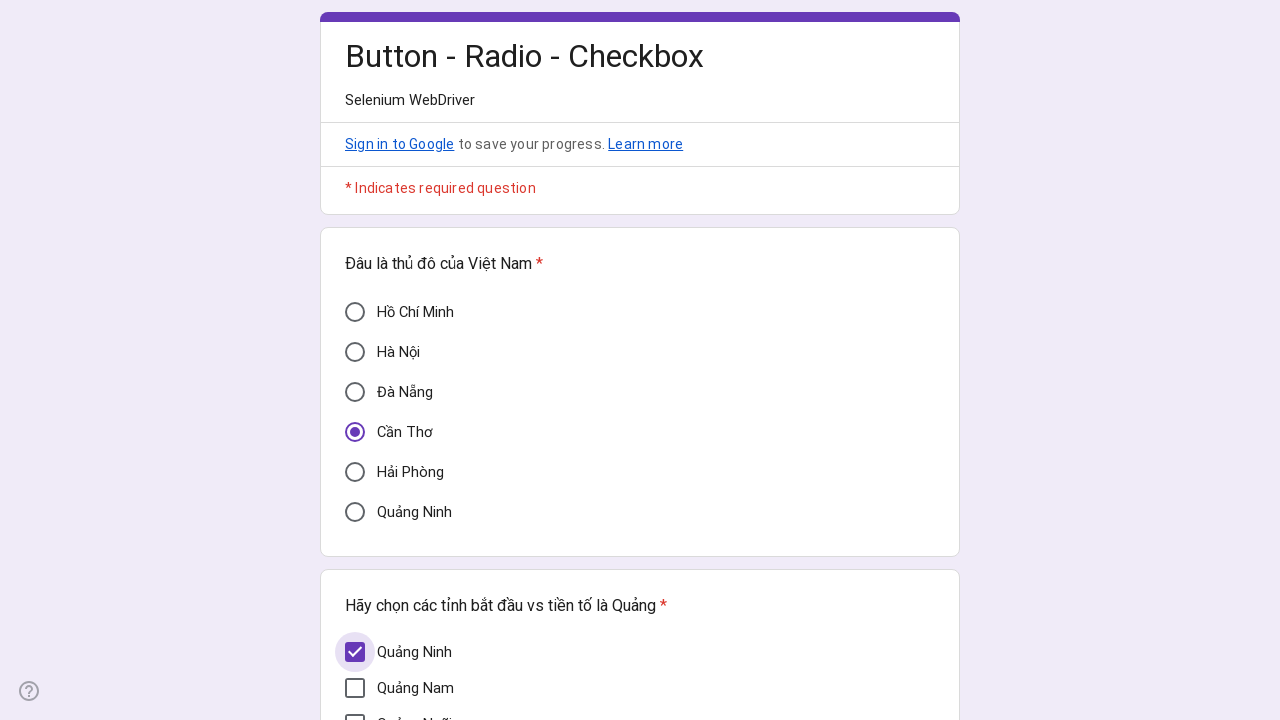

Clicked checkbox 2 of 7 at (355, 688) on div[role='checkbox'] >> nth=1
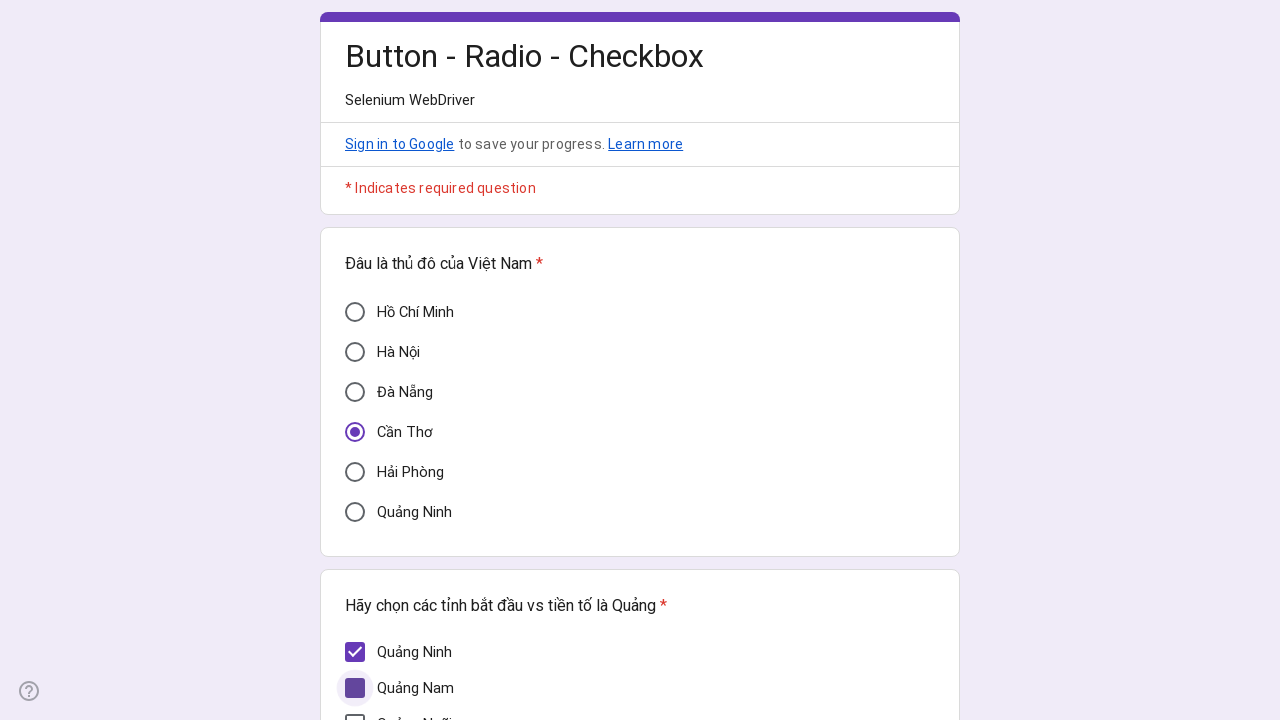

Waited 500ms after clicking checkbox 2
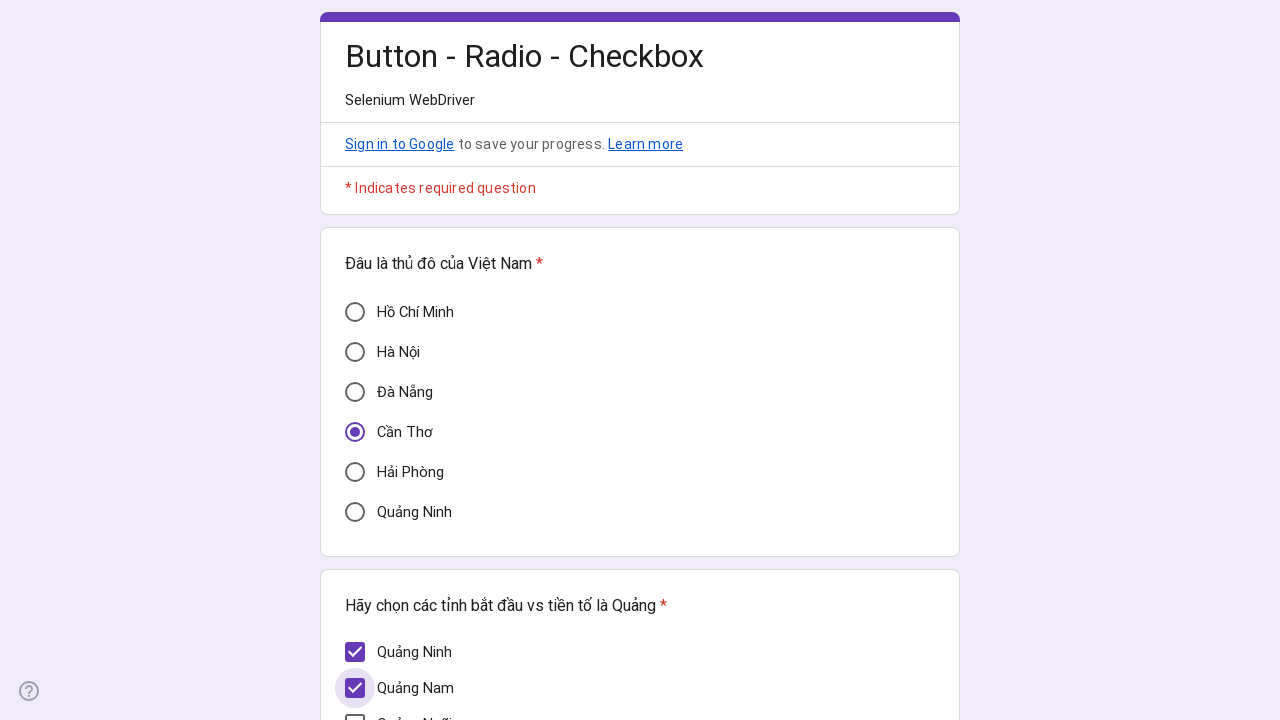

Clicked checkbox 3 of 7 at (355, 710) on div[role='checkbox'] >> nth=2
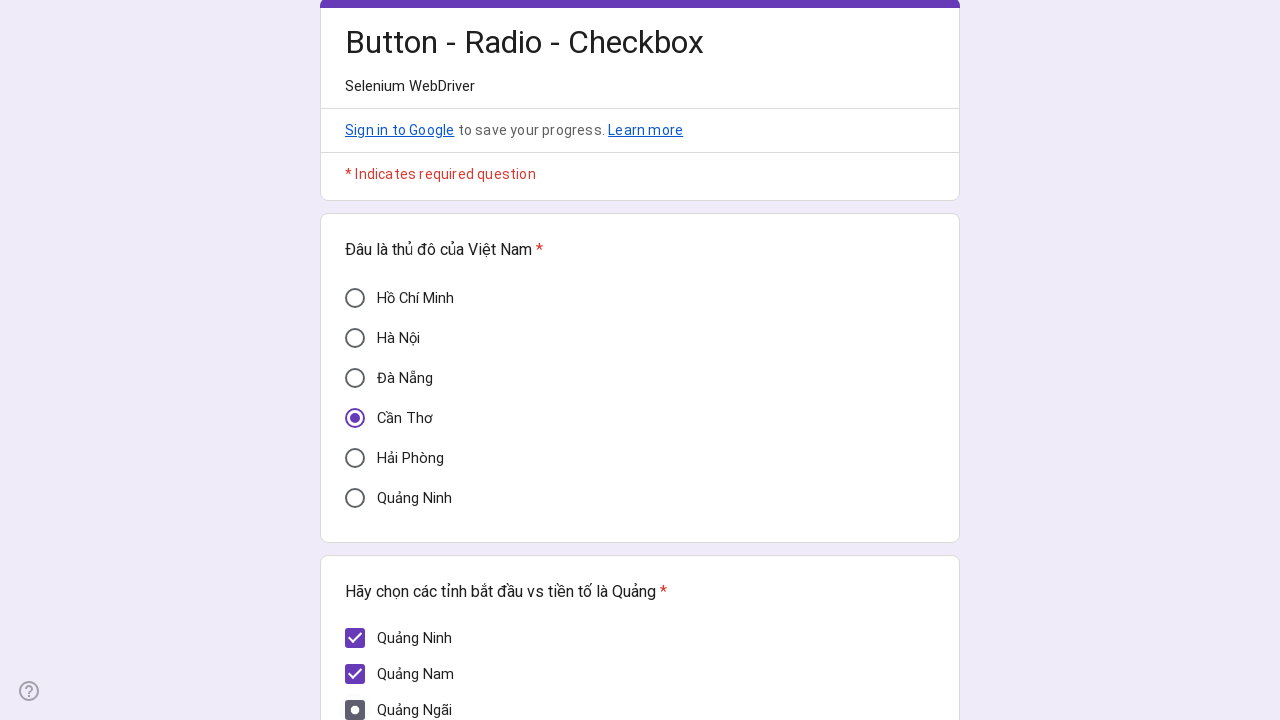

Waited 500ms after clicking checkbox 3
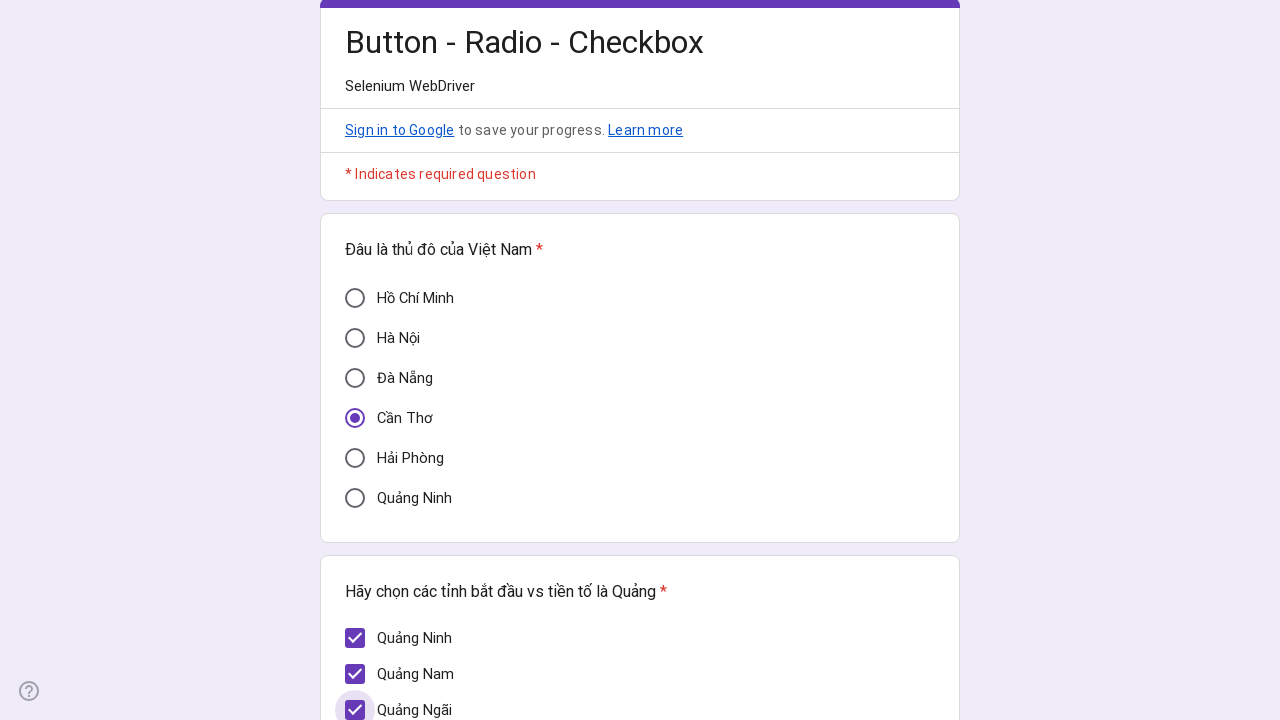

Clicked checkbox 4 of 7 at (355, 375) on div[role='checkbox'] >> nth=3
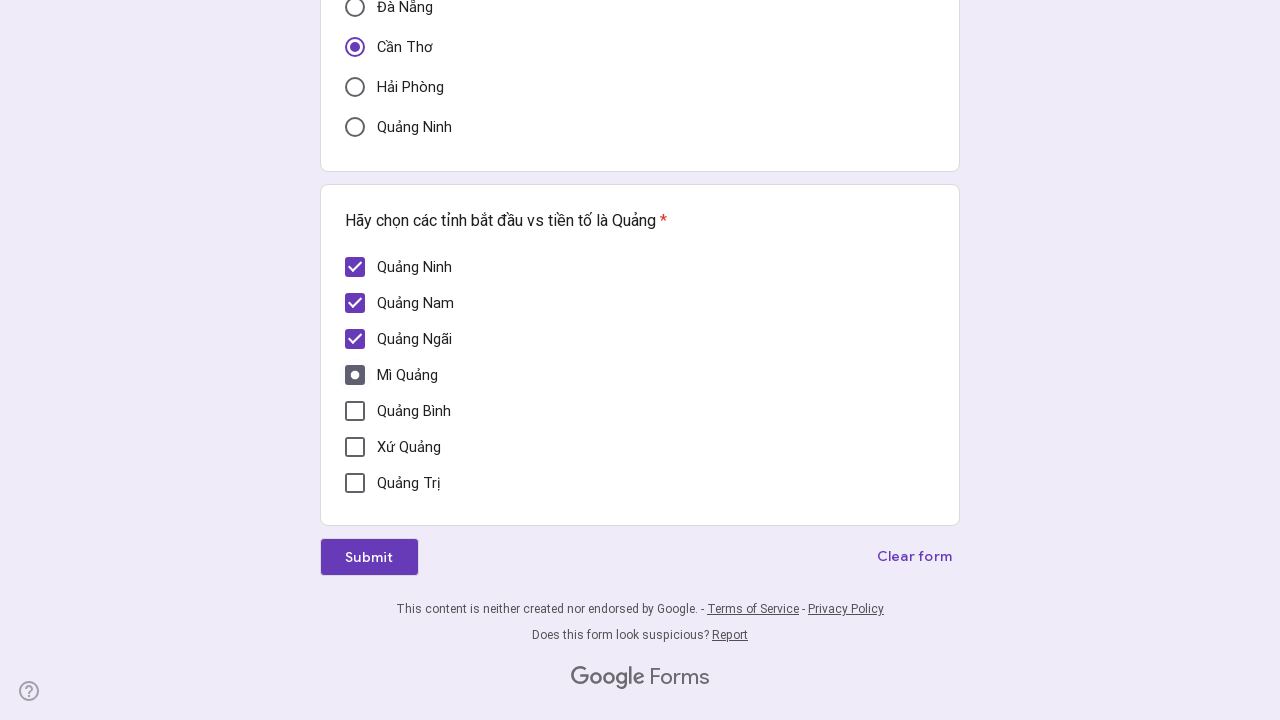

Waited 500ms after clicking checkbox 4
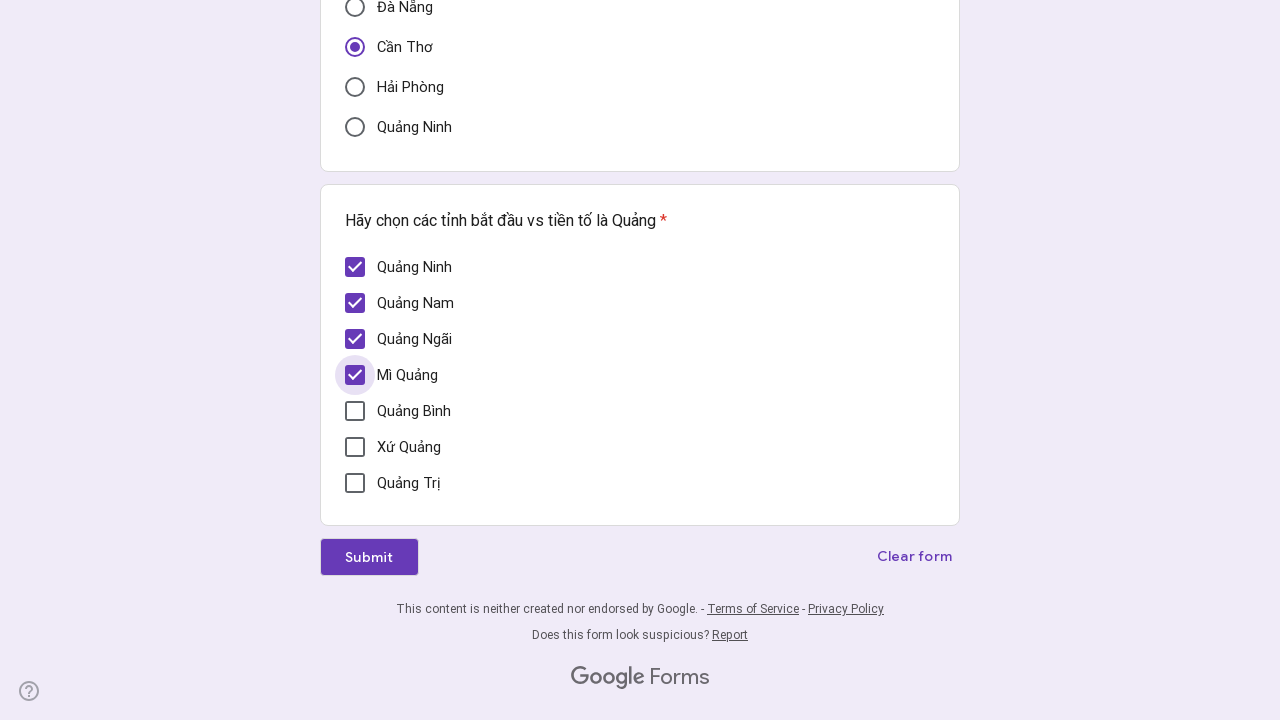

Clicked checkbox 5 of 7 at (355, 411) on div[role='checkbox'] >> nth=4
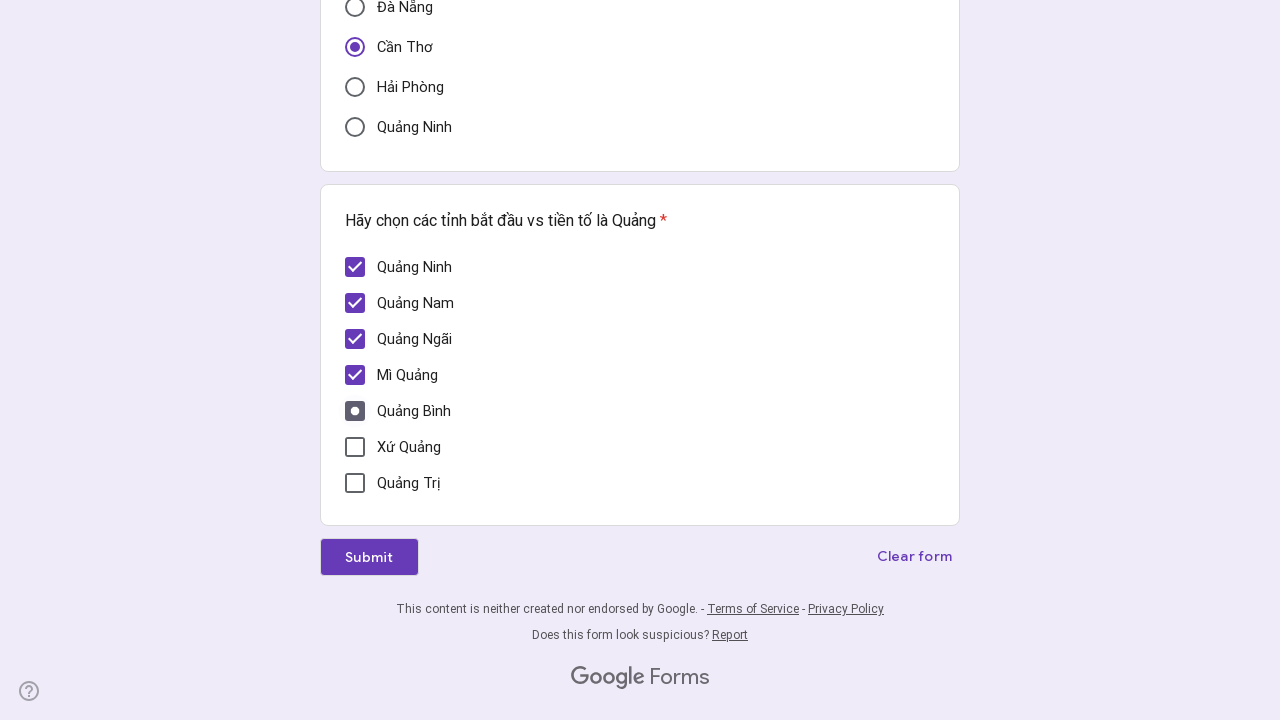

Waited 500ms after clicking checkbox 5
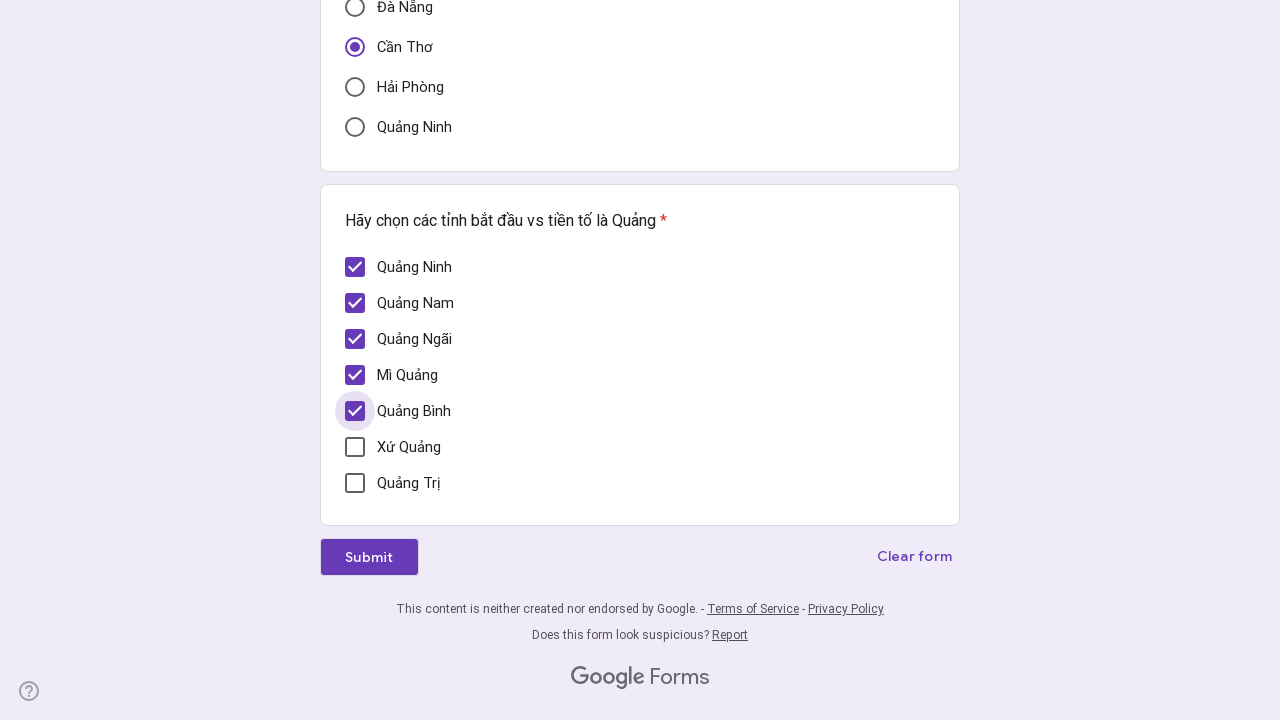

Clicked checkbox 6 of 7 at (355, 447) on div[role='checkbox'] >> nth=5
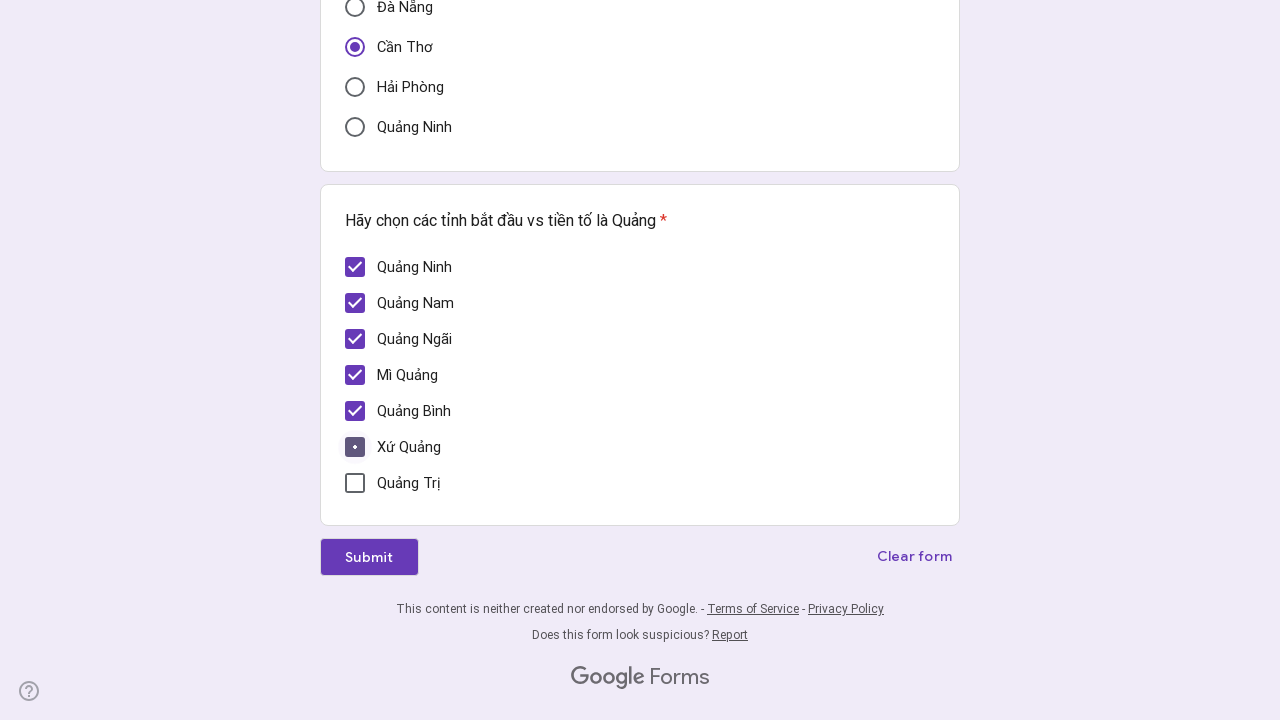

Waited 500ms after clicking checkbox 6
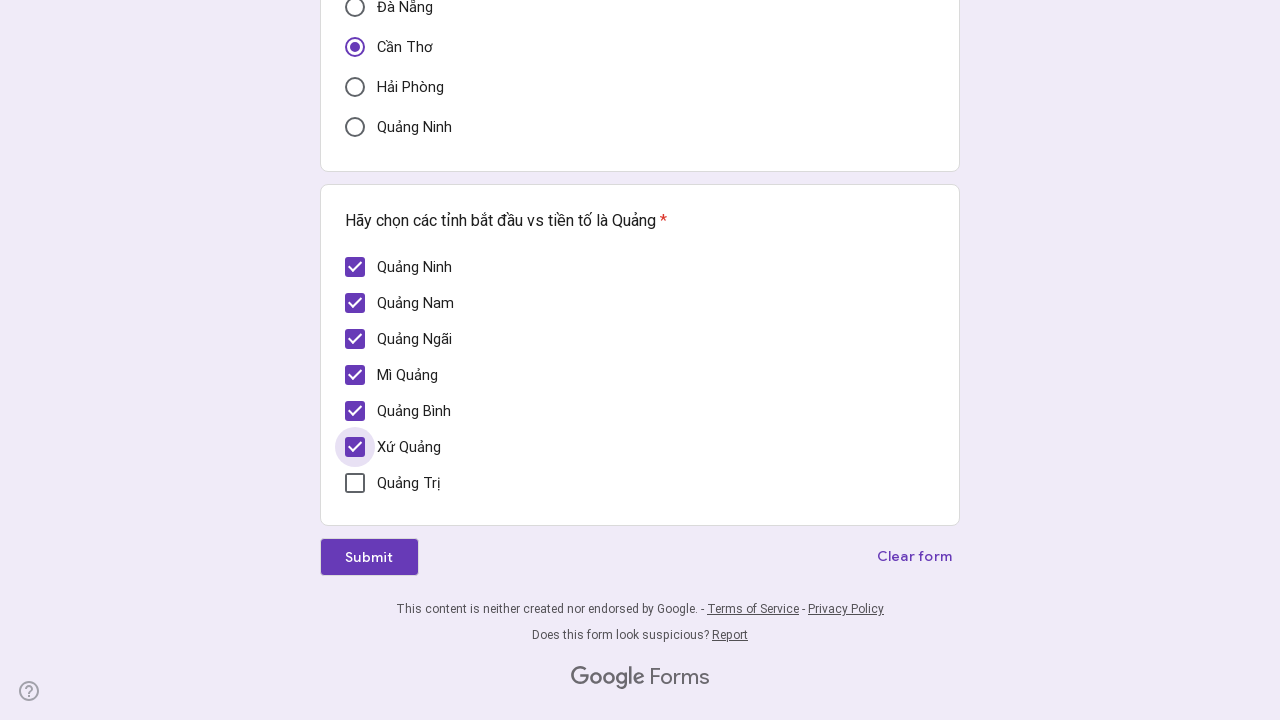

Clicked checkbox 7 of 7 at (355, 483) on div[role='checkbox'] >> nth=6
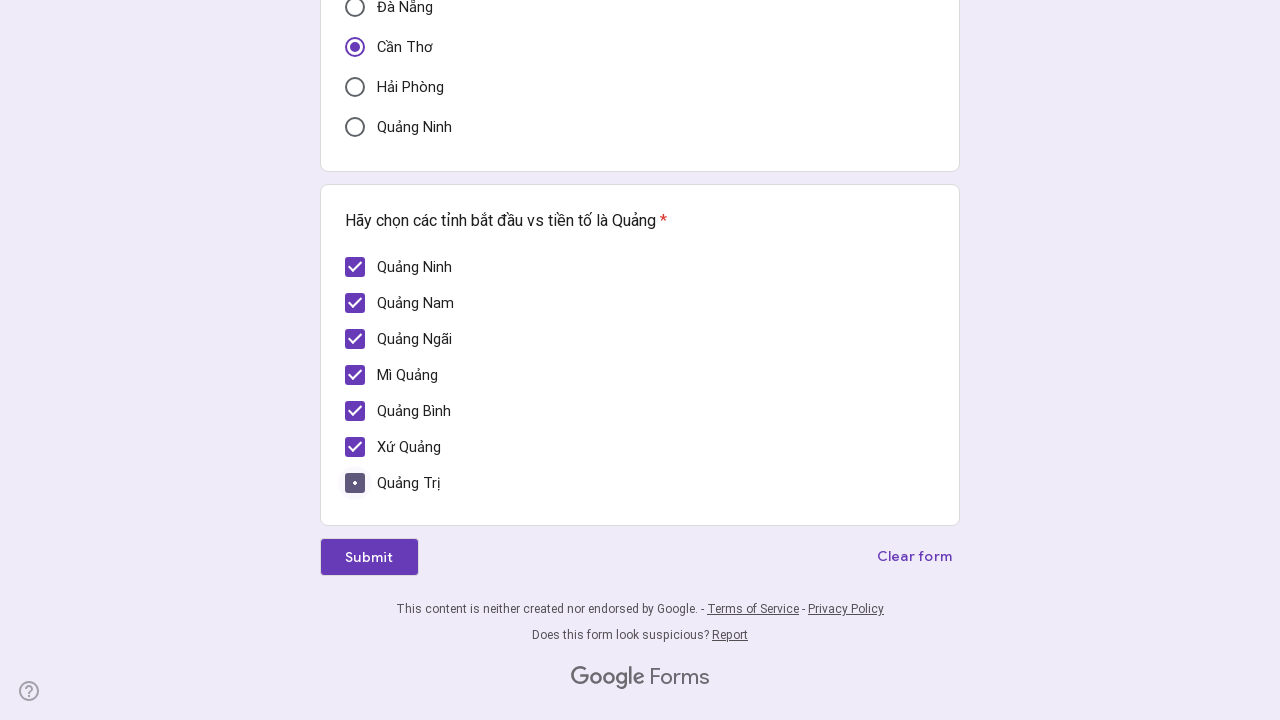

Waited 500ms after clicking checkbox 7
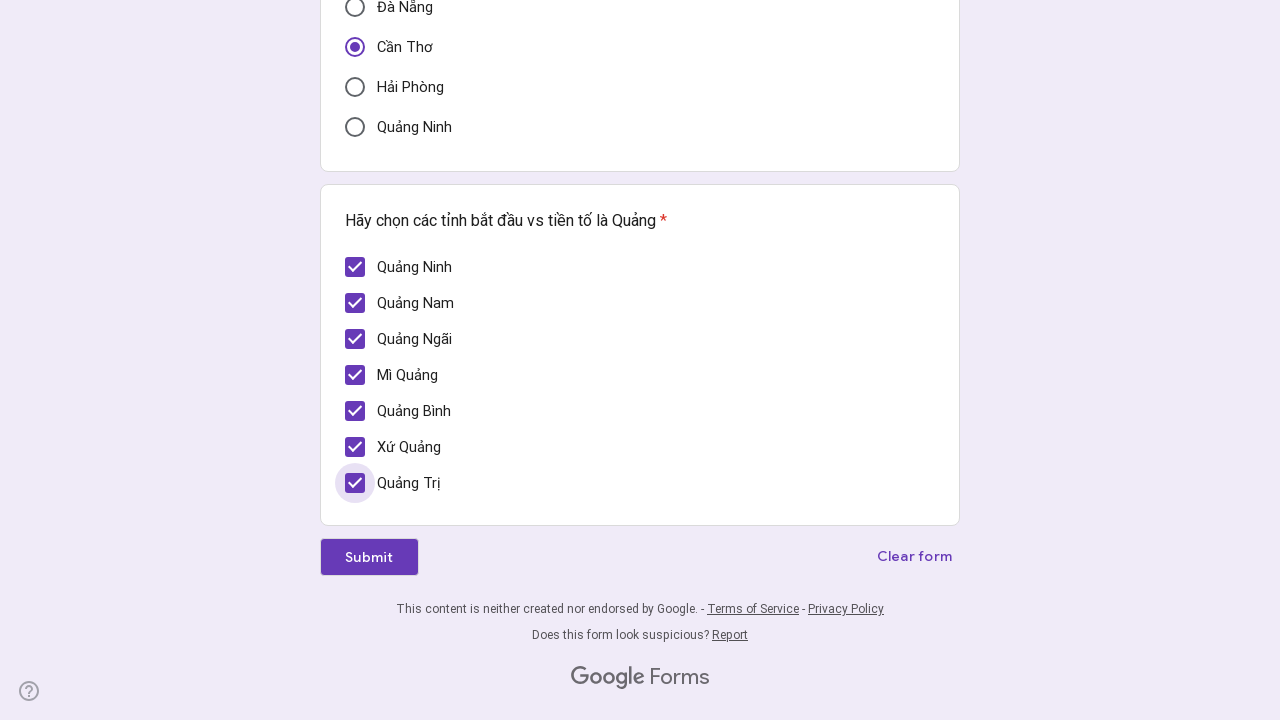

Verified checkbox 1 of 7 is checked
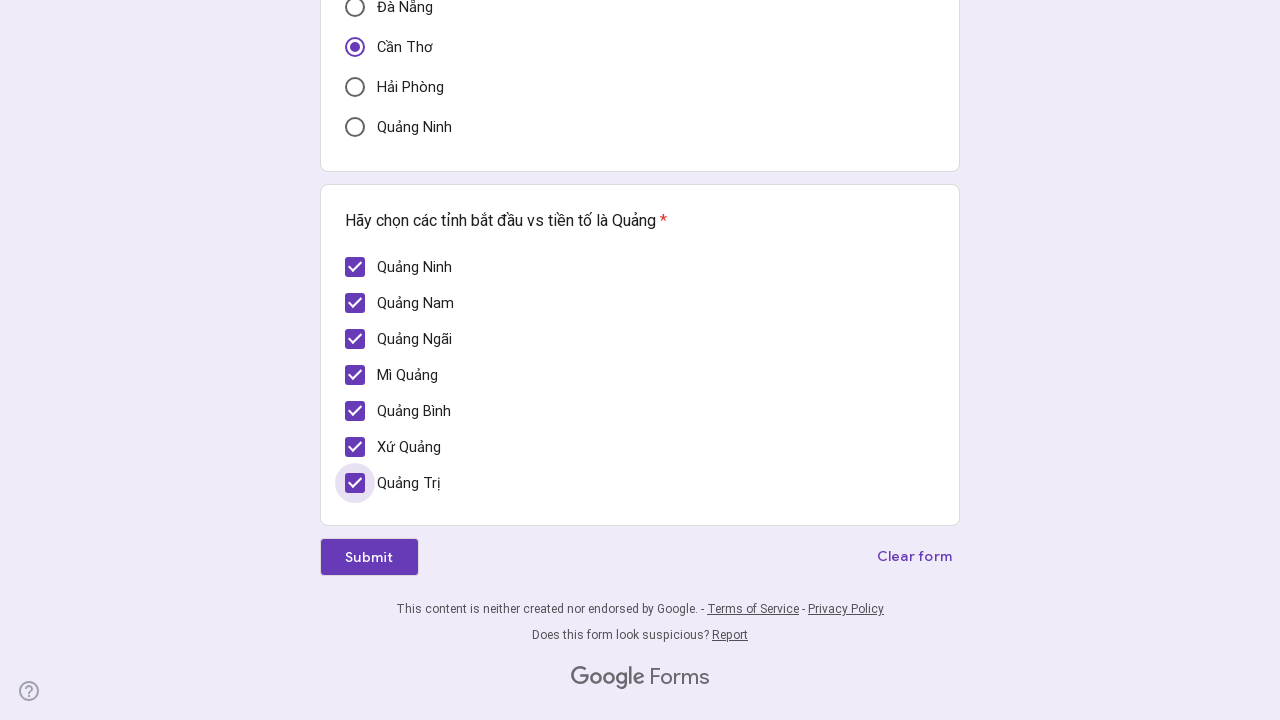

Verified checkbox 2 of 7 is checked
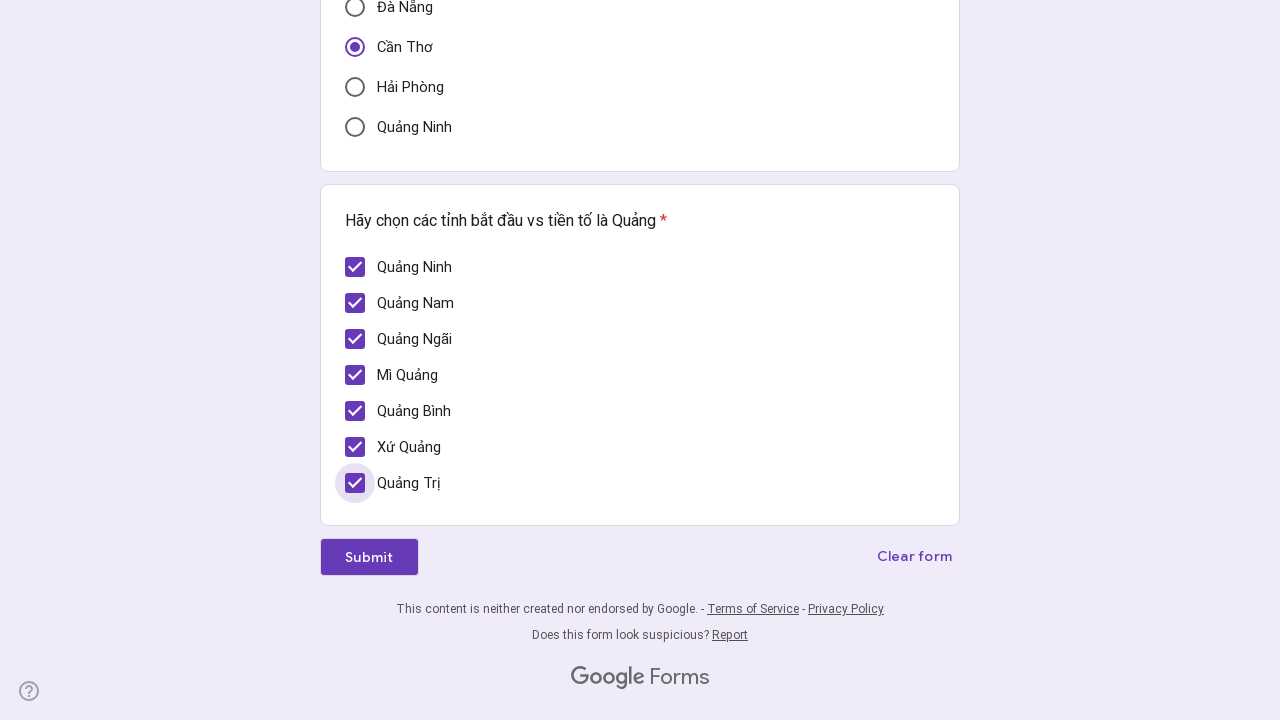

Verified checkbox 3 of 7 is checked
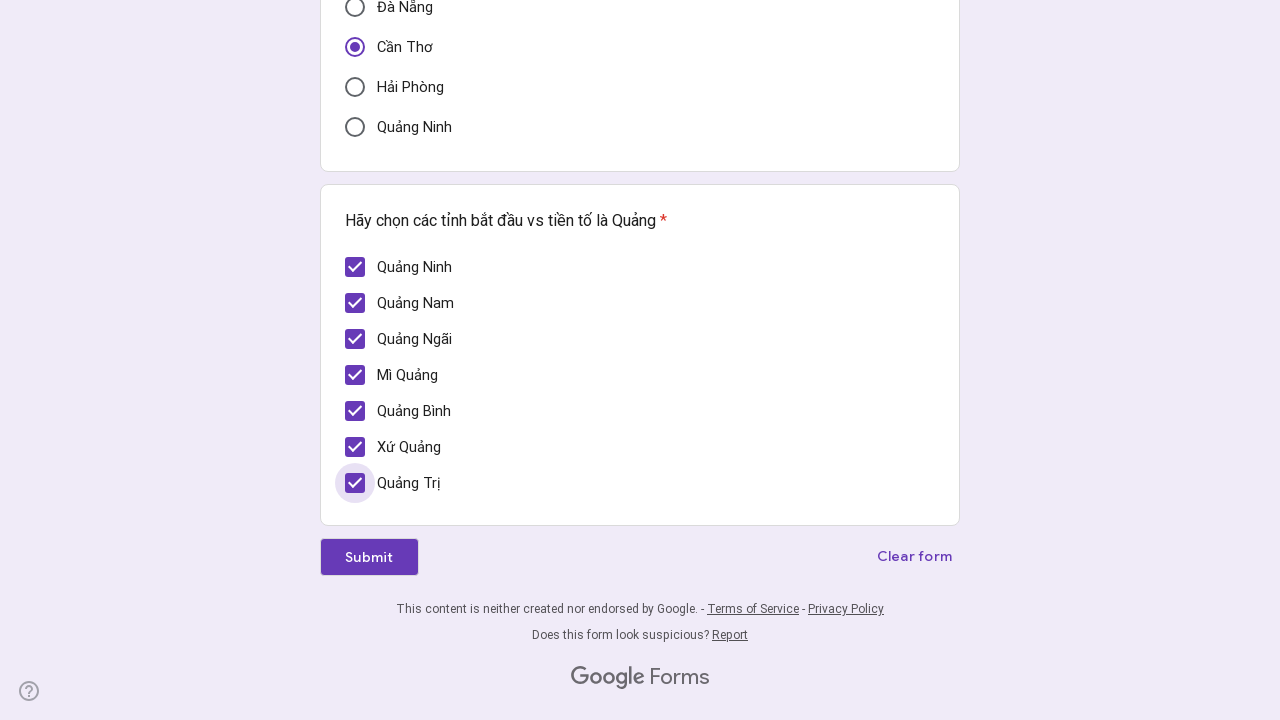

Verified checkbox 4 of 7 is checked
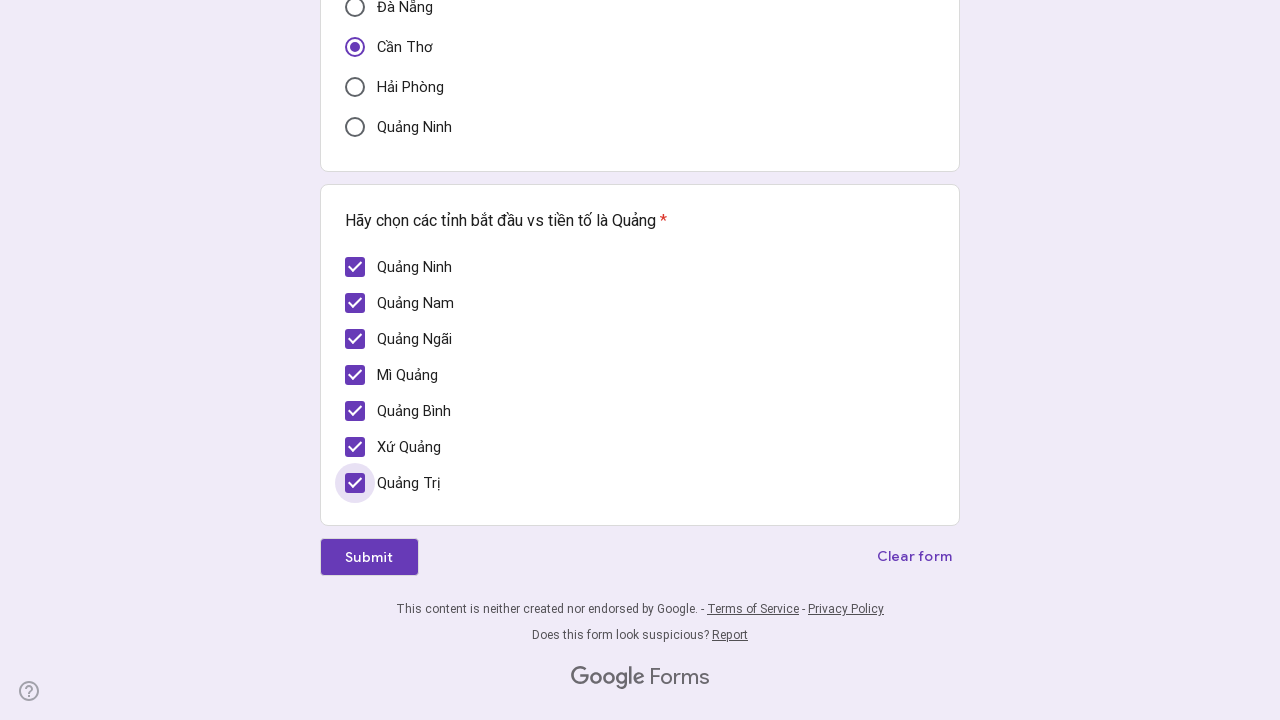

Verified checkbox 5 of 7 is checked
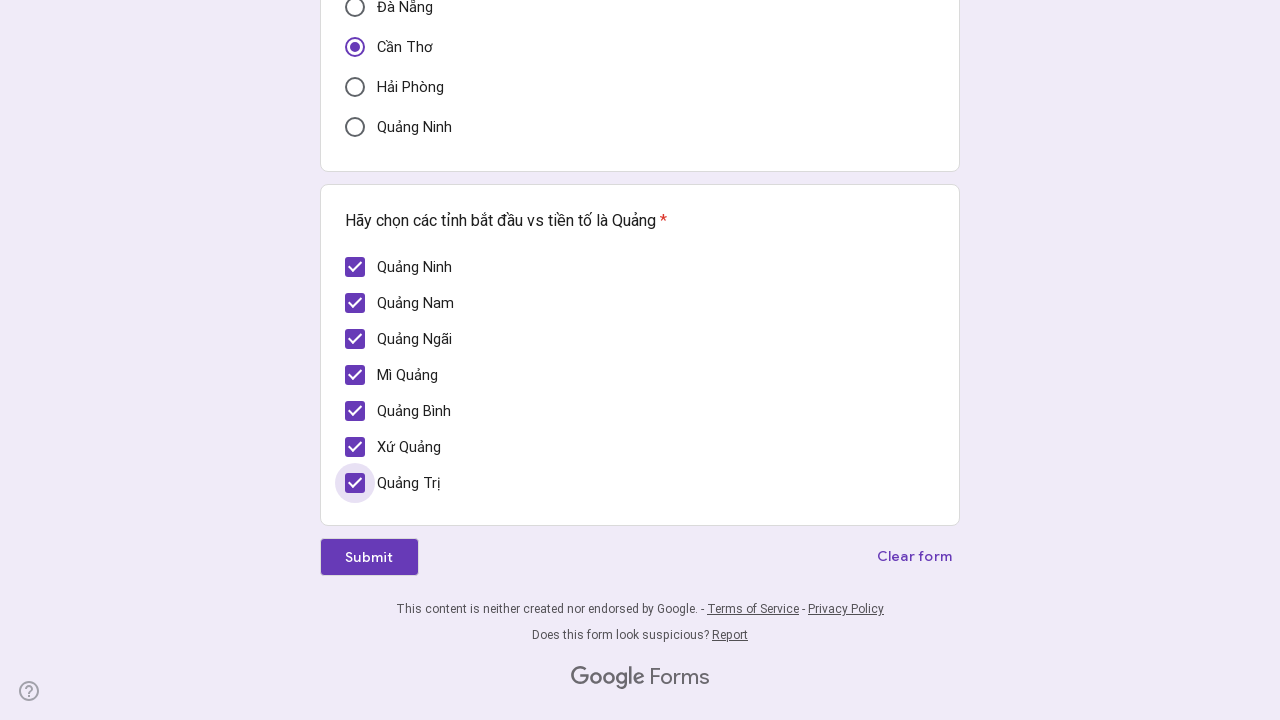

Verified checkbox 6 of 7 is checked
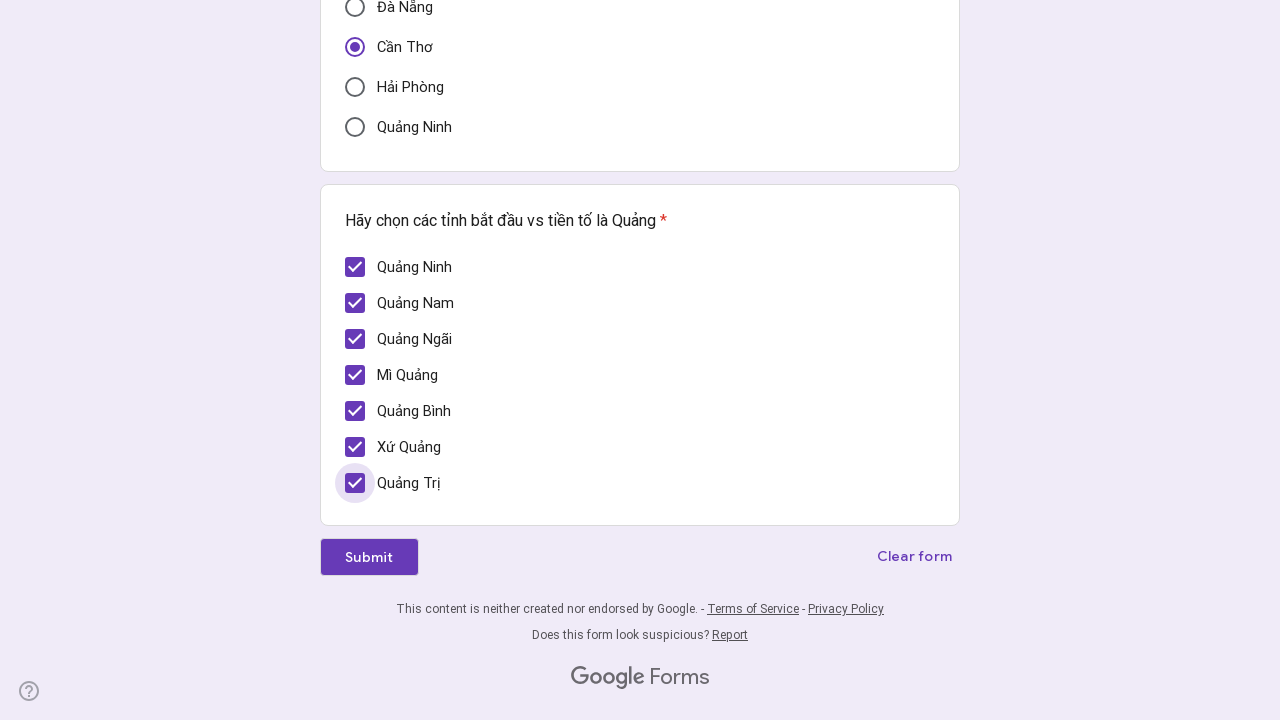

Verified checkbox 7 of 7 is checked
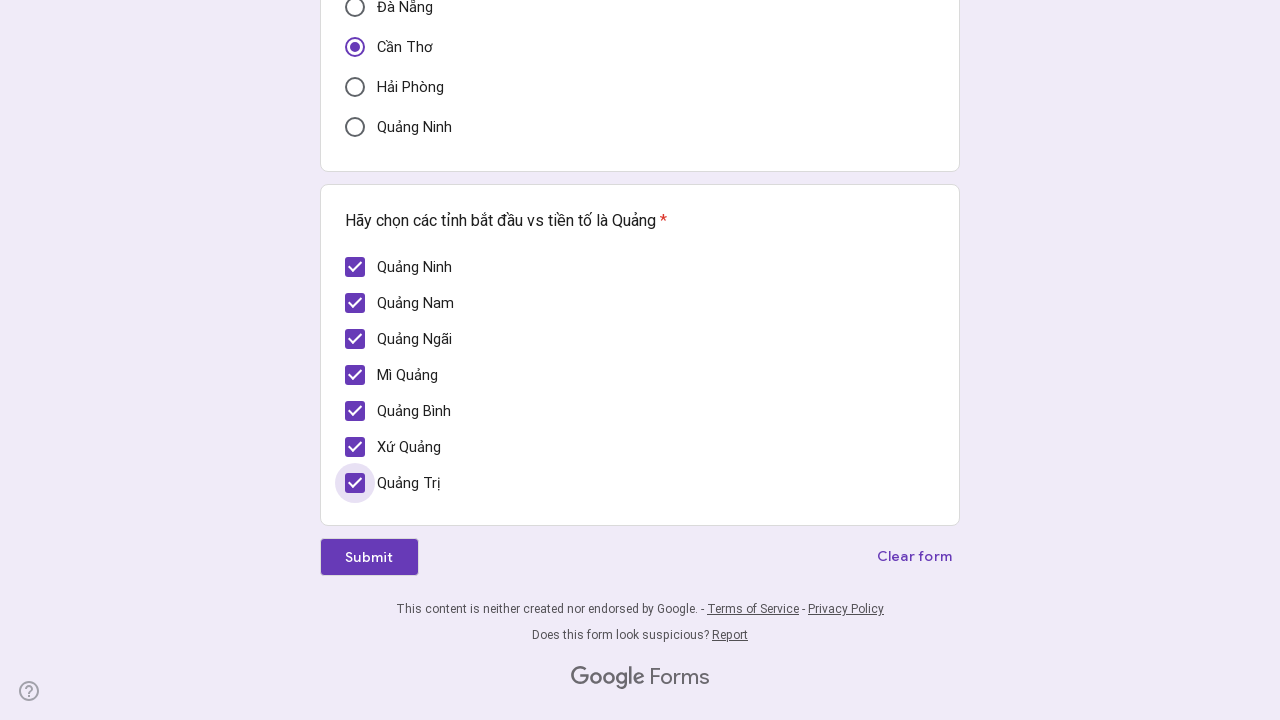

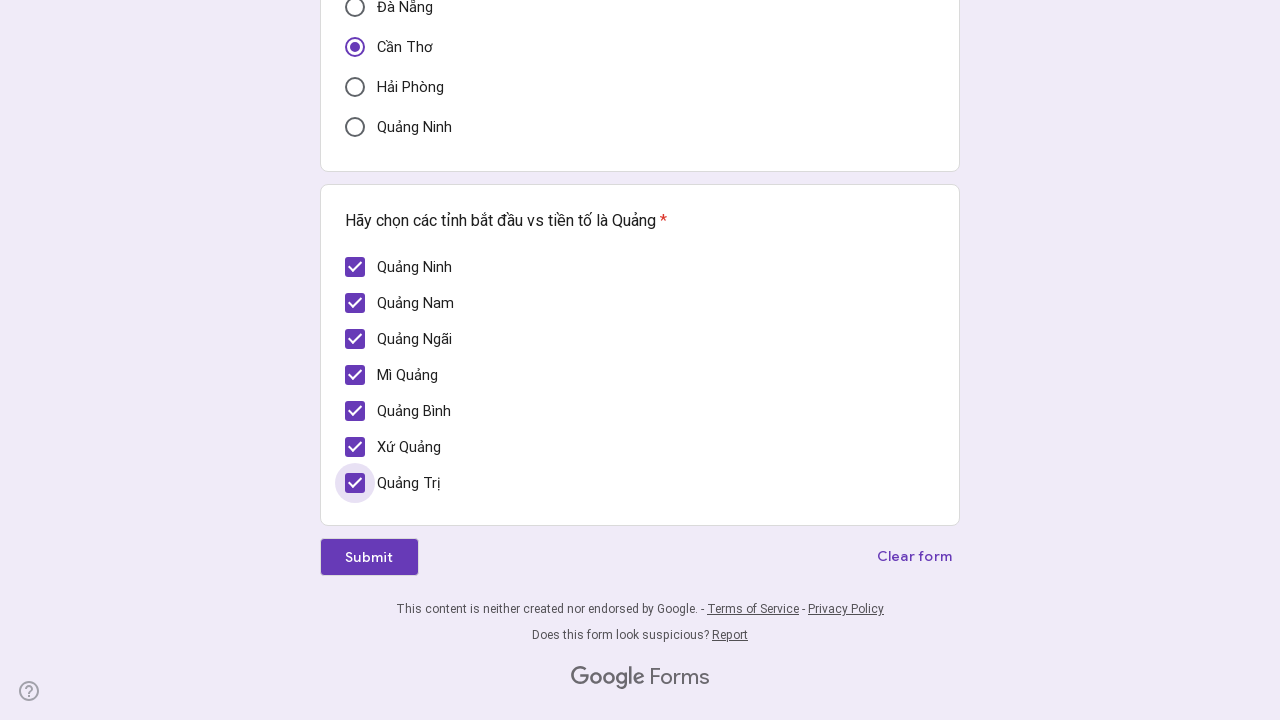